Tests handling a simple JavaScript alert by scrolling to the alerts section, clicking the Simple Alert button, and accepting the dialog.

Starting URL: https://testautomationpractice.blogspot.com/

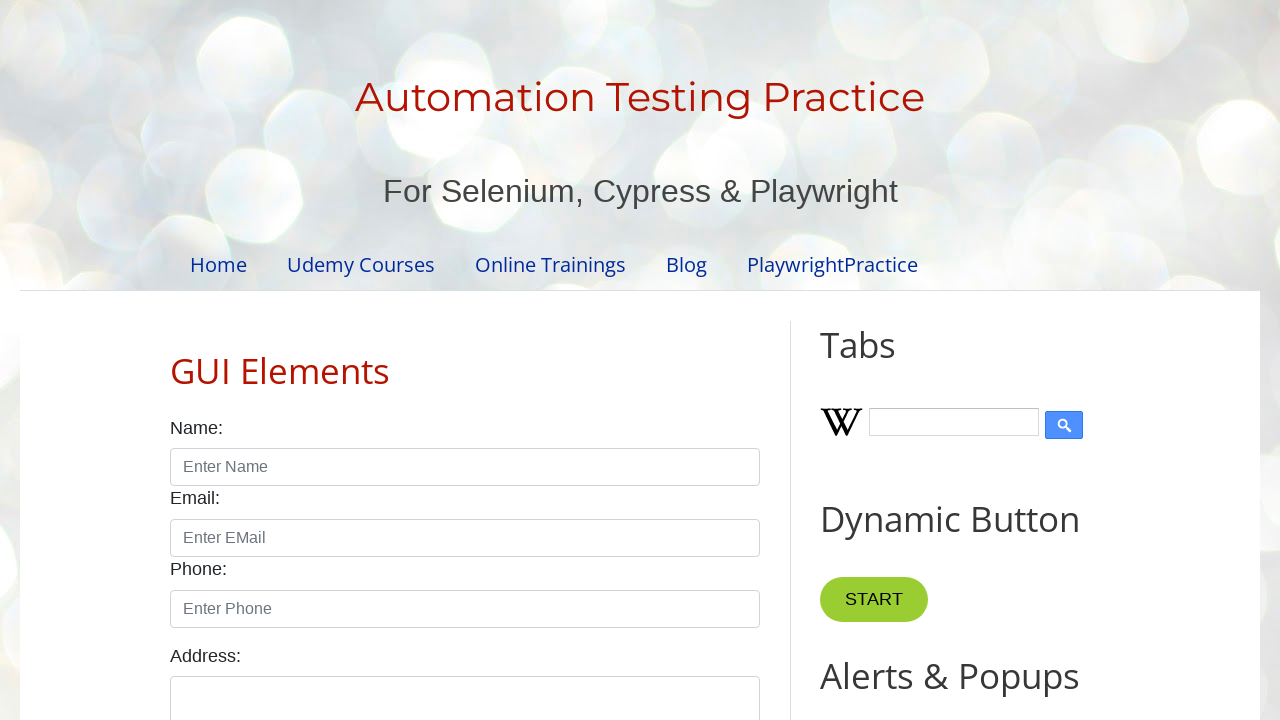

Set up dialog handler to accept alerts
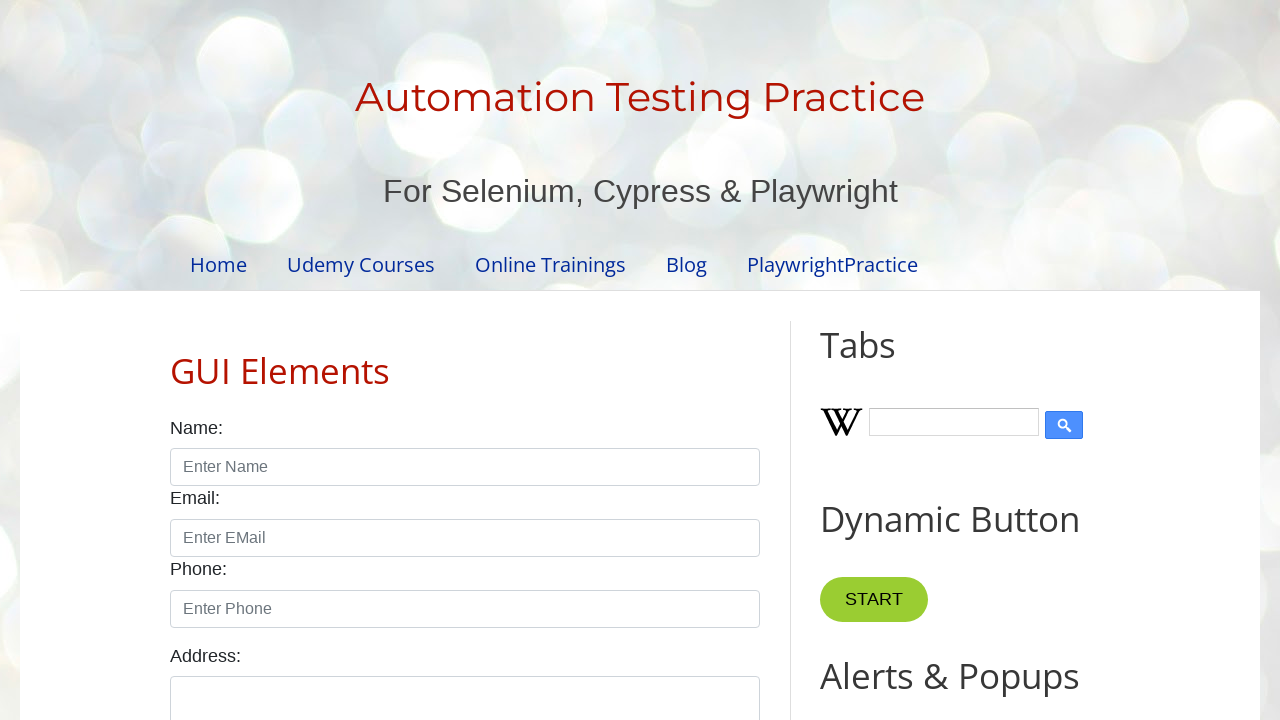

Scrolled to Alerts & Popups section
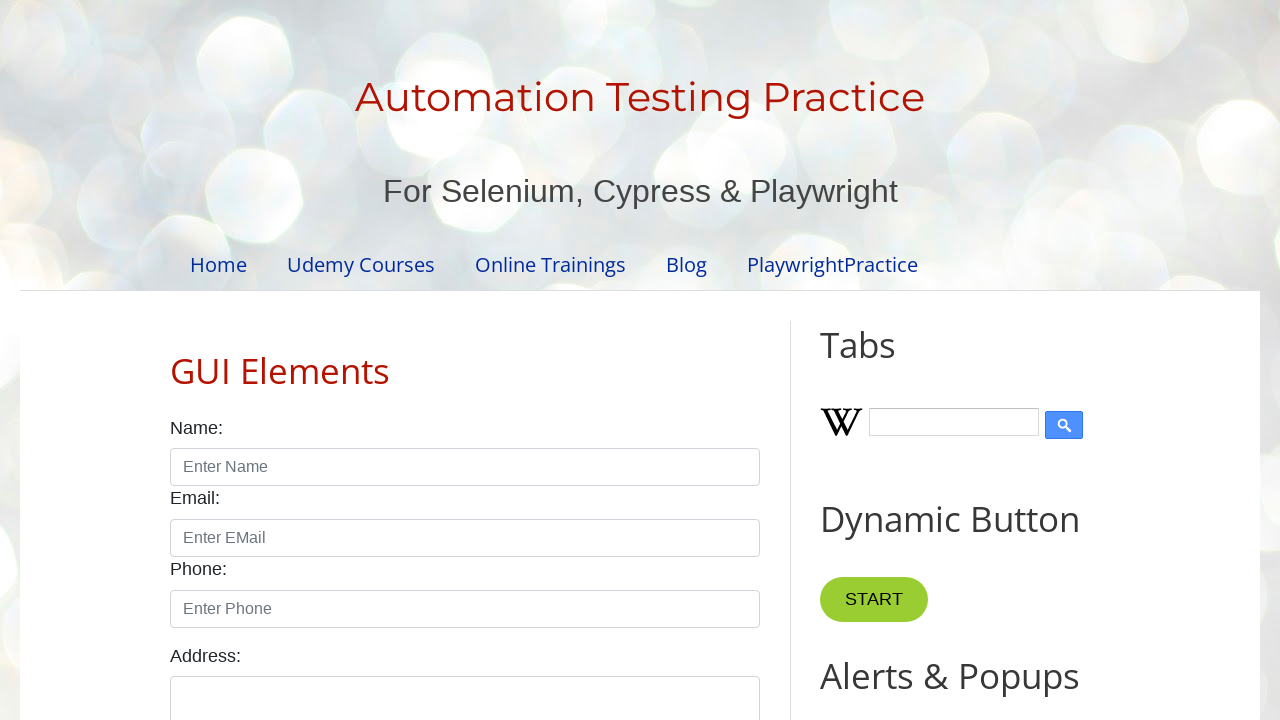

Clicked Simple Alert button at (888, 361) on internal:role=button[name="Simple Alert"i]
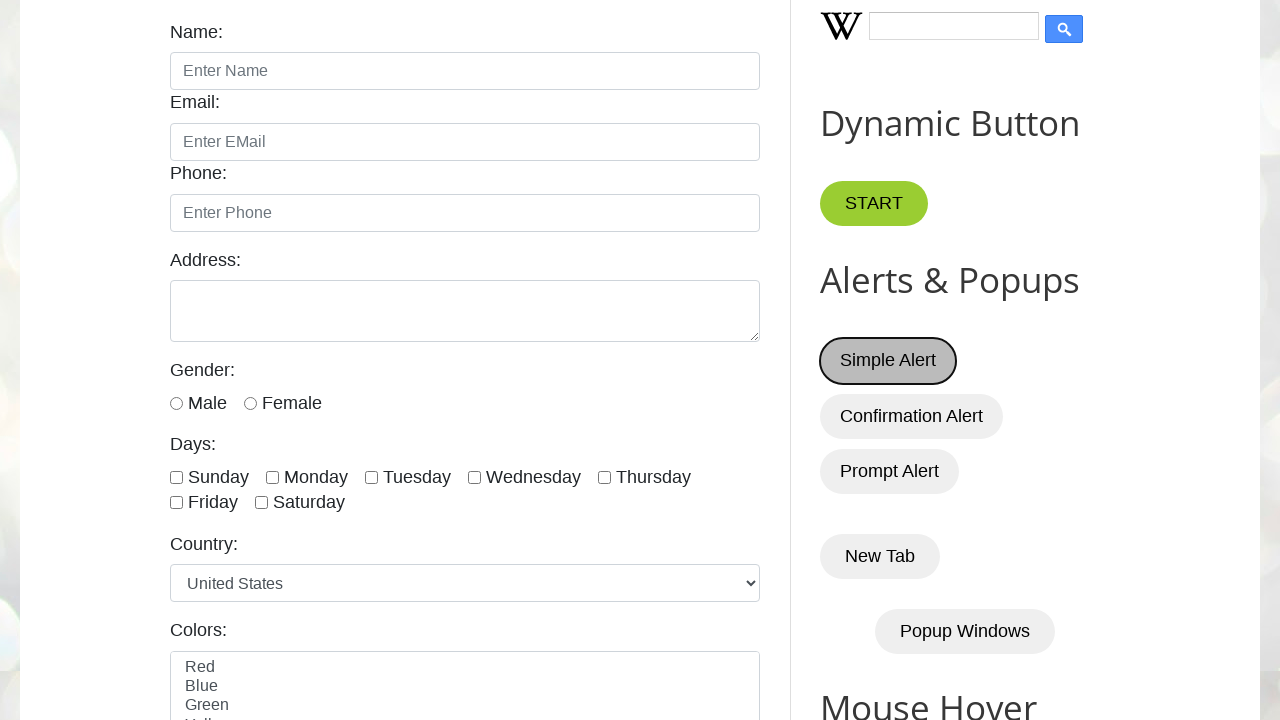

Waited for alert dialog to be processed
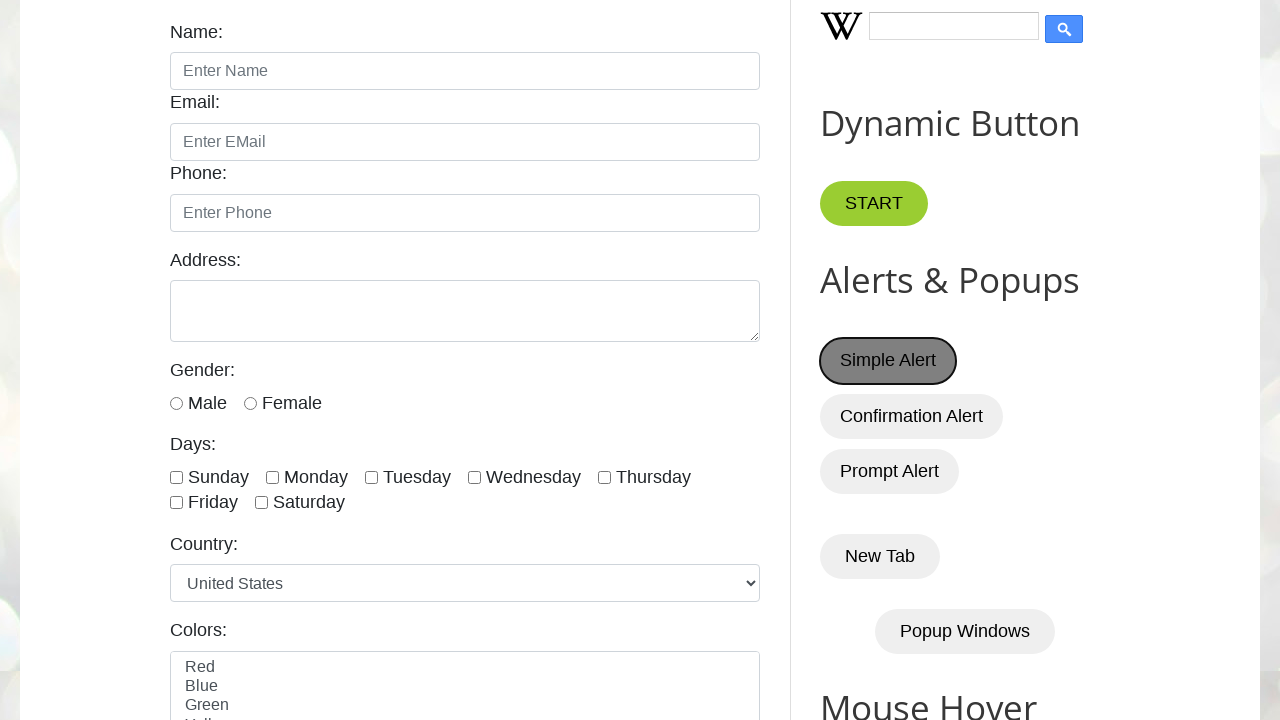

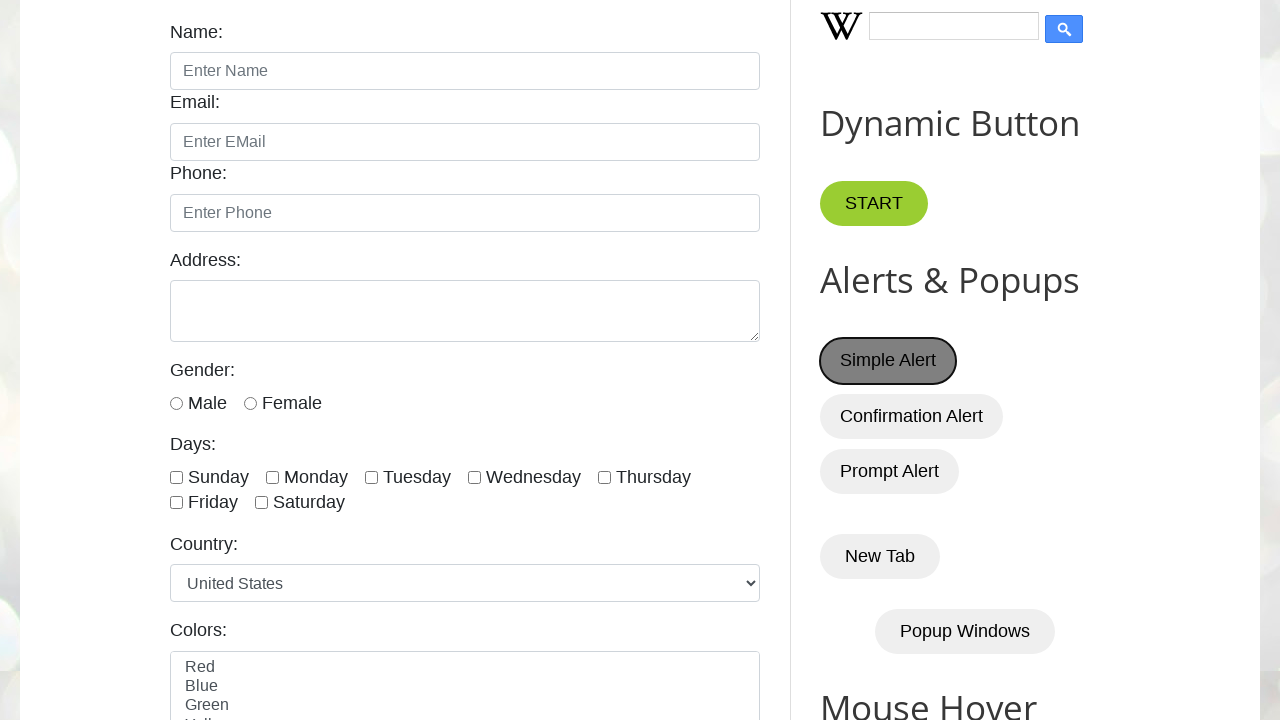